Tests dropdown selection functionality on BlazeDemo flight booking site by selecting a departure city from the "fromPort" dropdown using the value "Portland"

Starting URL: https://blazedemo.com/

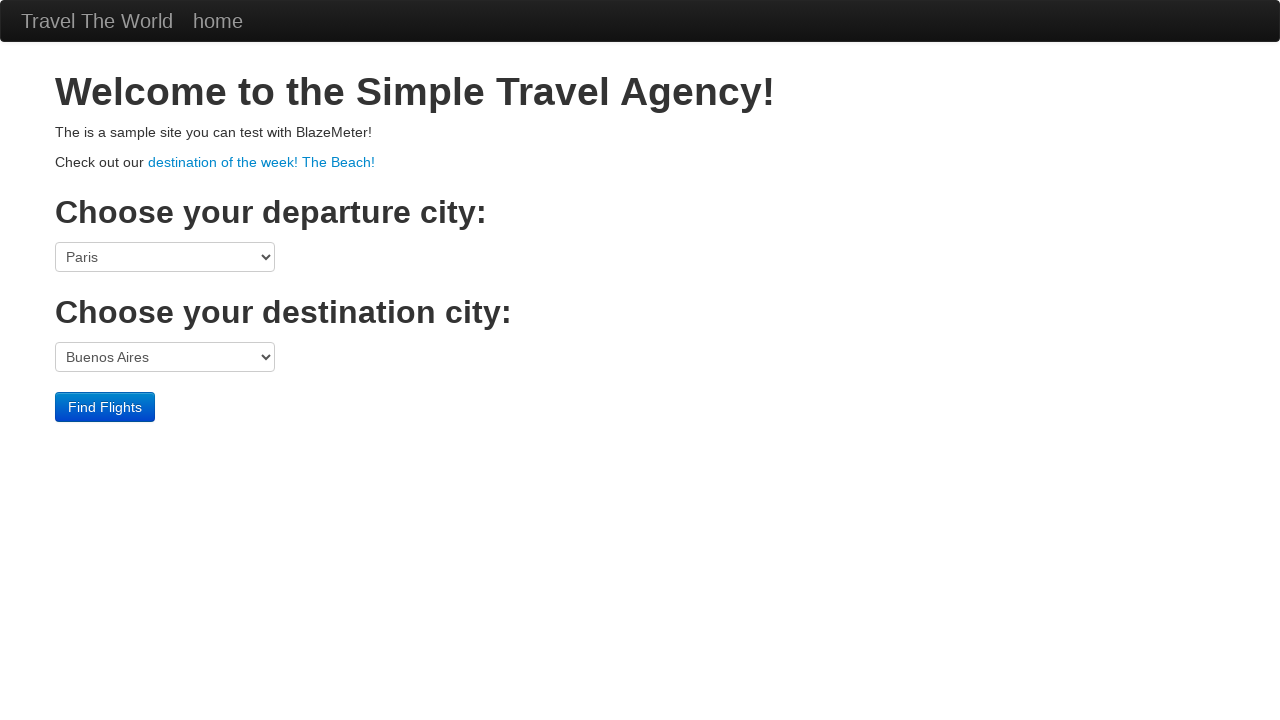

Navigated to BlazeDemo flight booking site
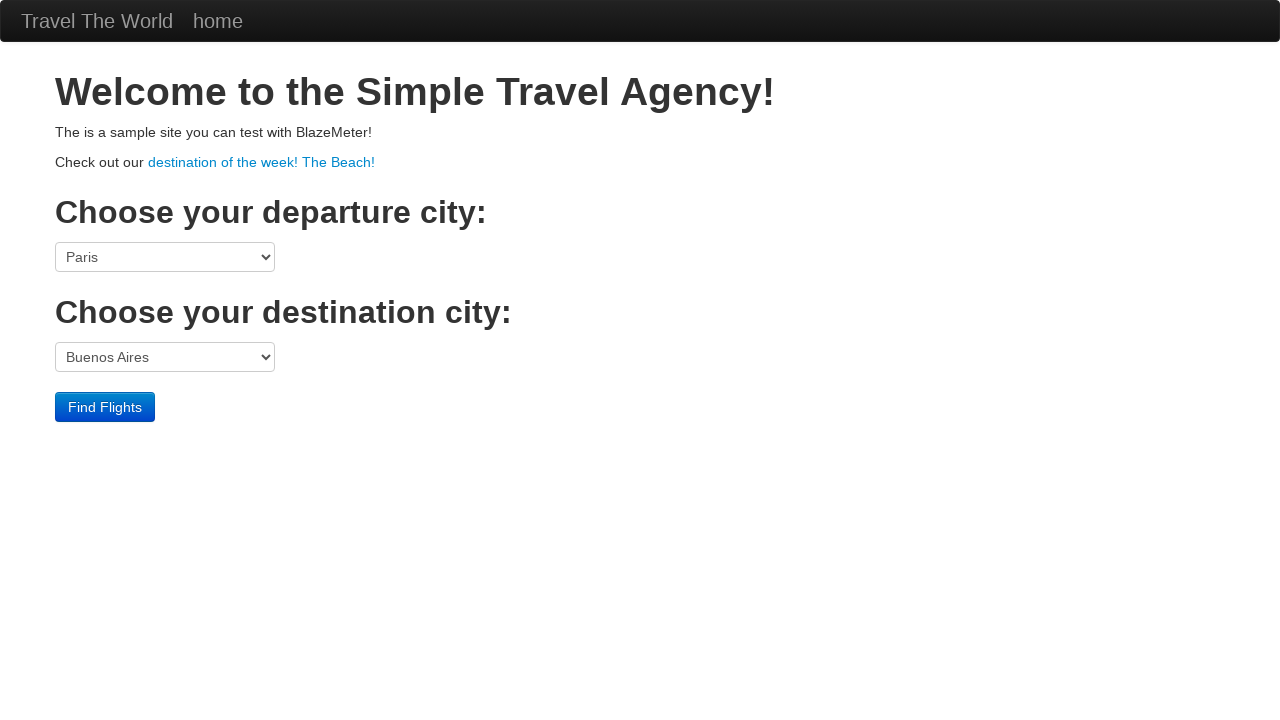

Selected 'Portland' from the departure city dropdown on select[name='fromPort']
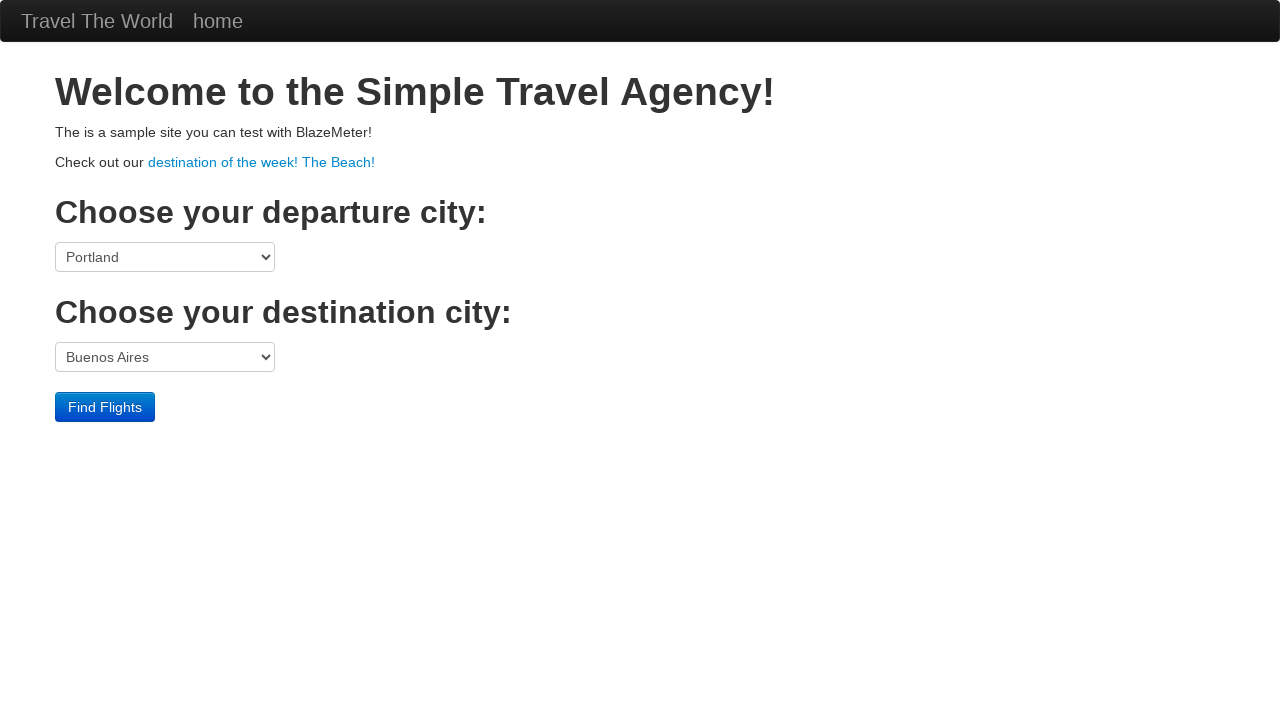

Waited for dropdown selection to take effect
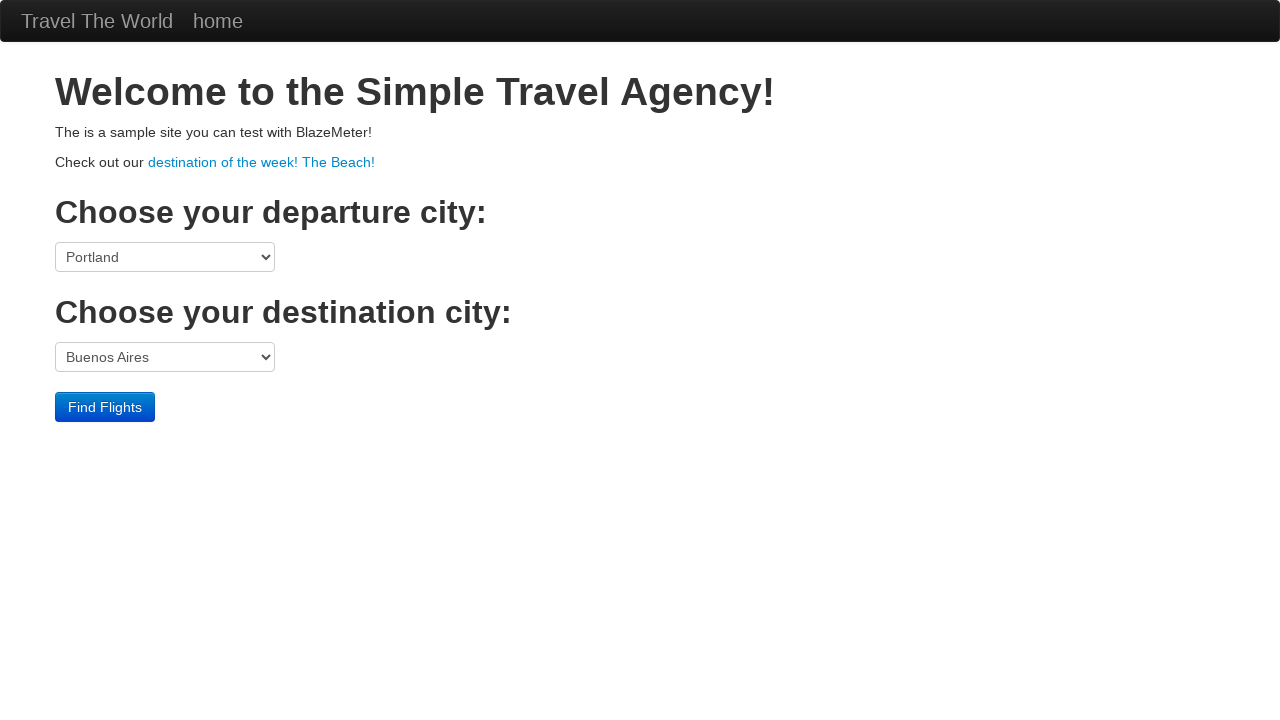

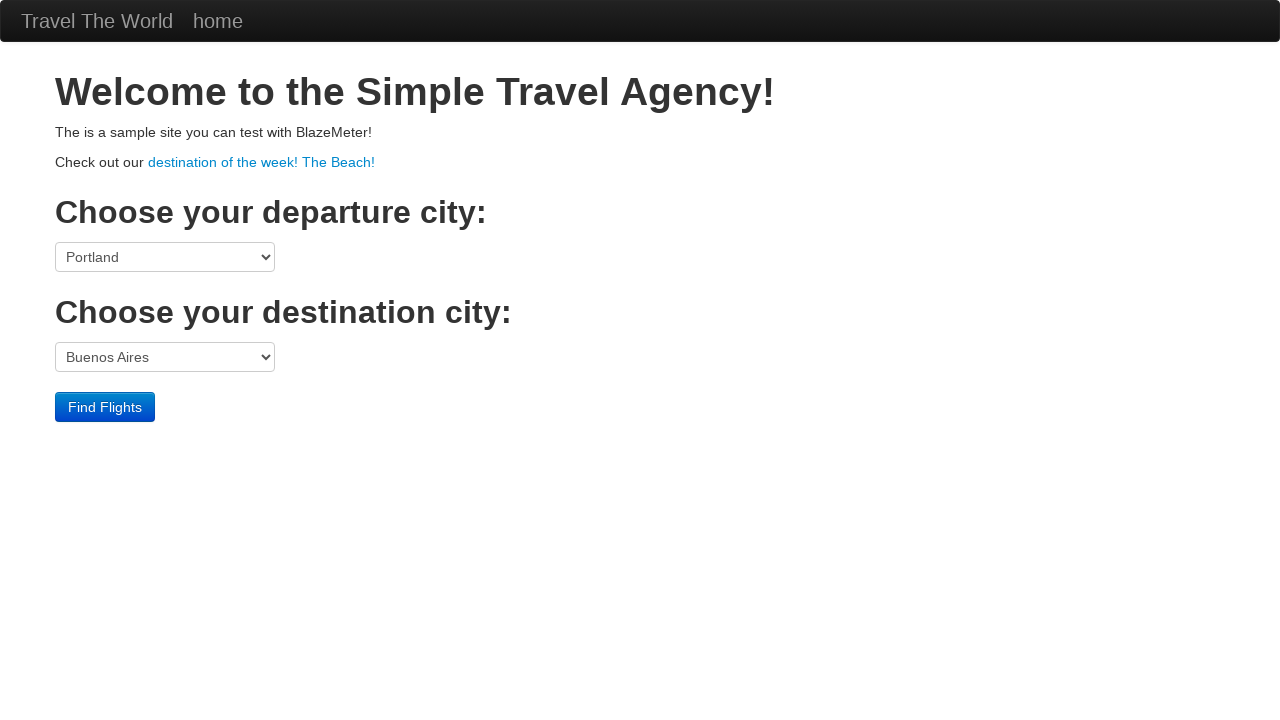